Tests handling of multiple alert dialogs in sequence by accepting all alerts that appear

Starting URL: https://www.techglobal-training.com/

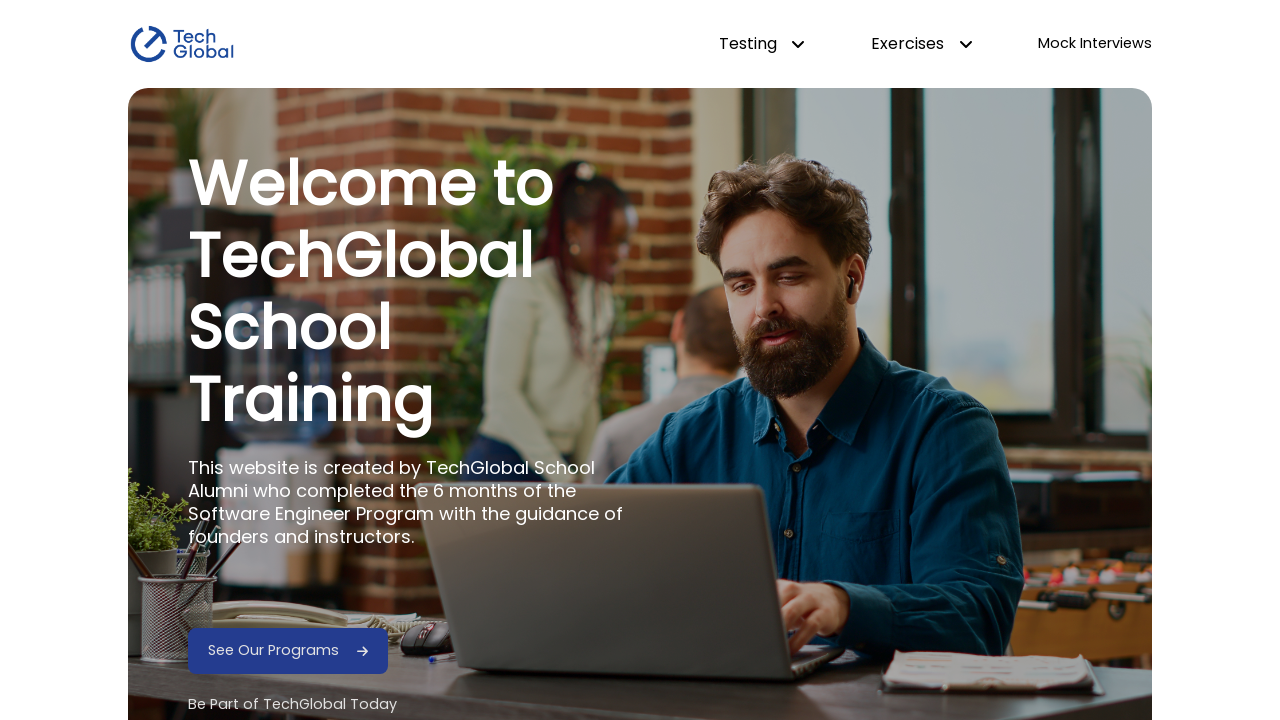

Hovered over dropdown-testing menu at (762, 44) on #dropdown-testing
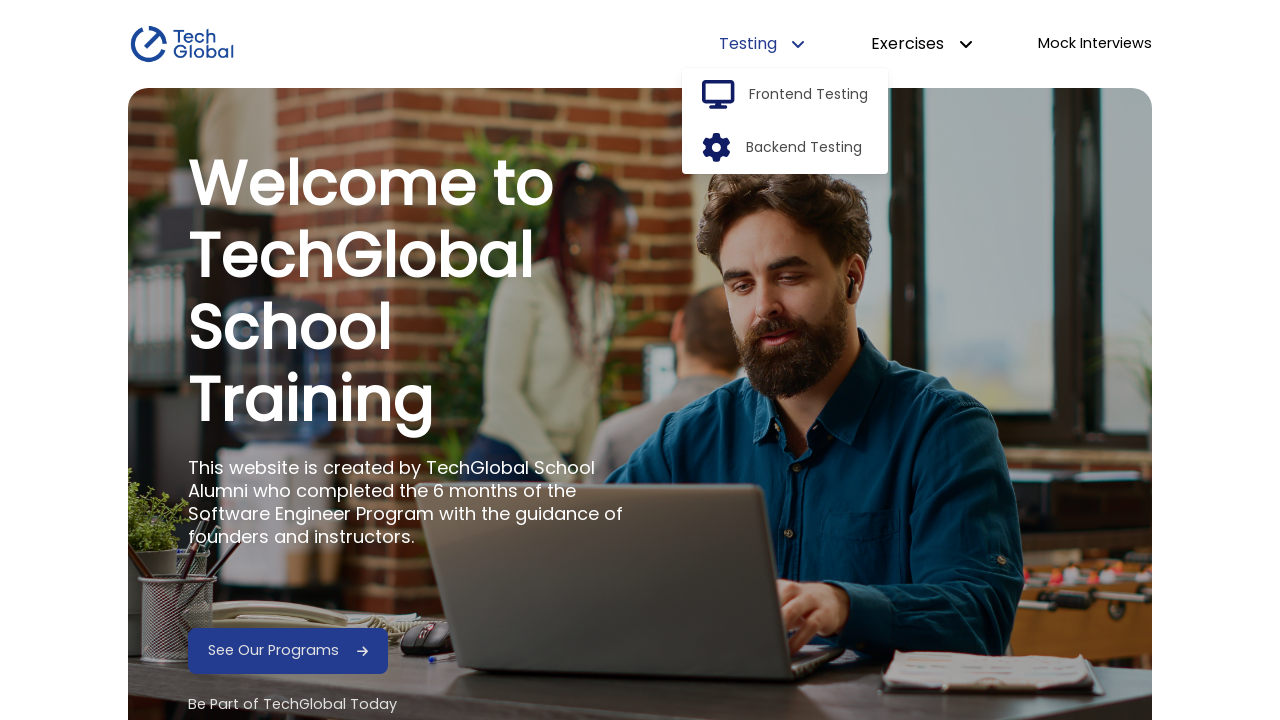

Clicked frontend option from dropdown at (809, 95) on #frontend-option
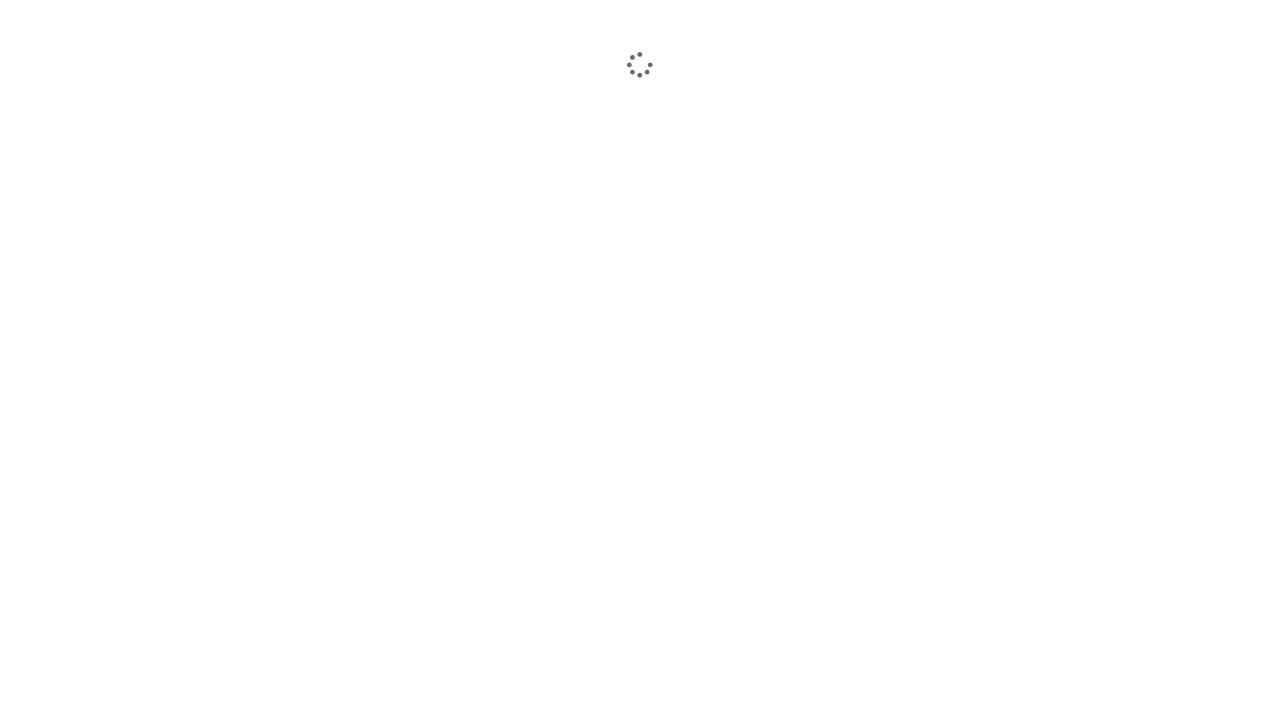

Navigated to Alerts page at (1065, 340) on internal:role=link[name="Alerts"i]
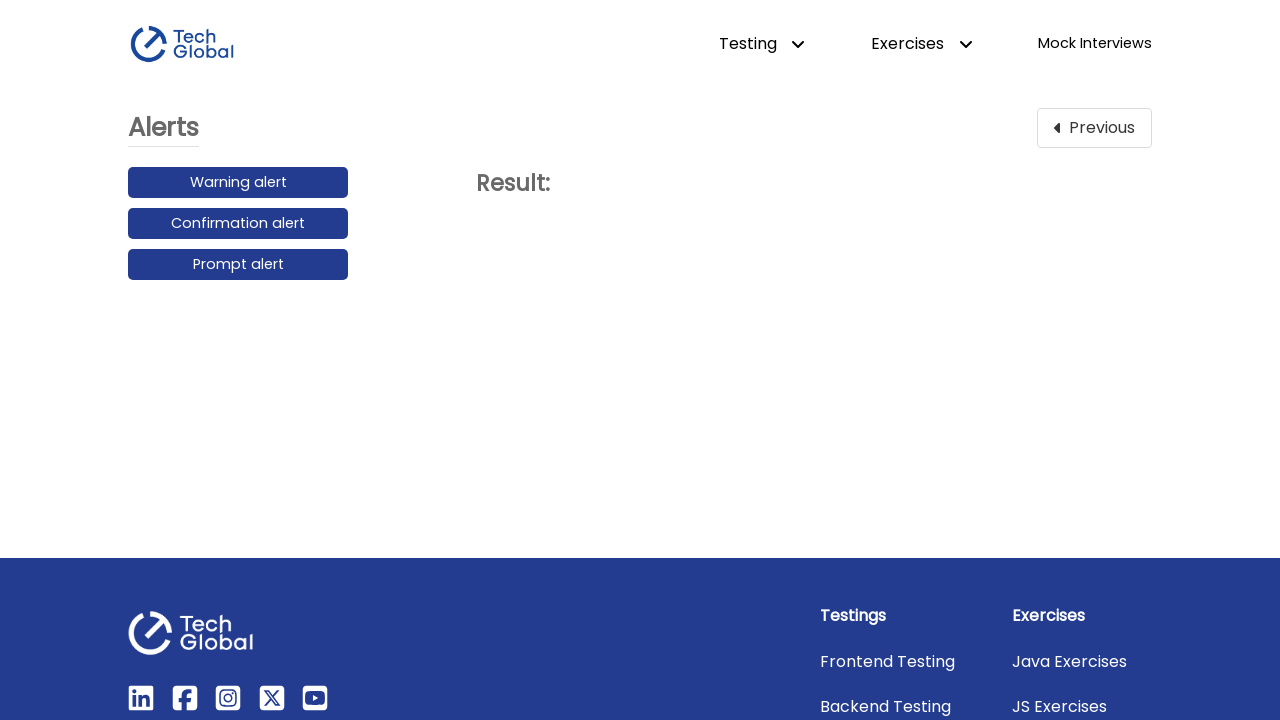

Set up dialog handler to accept all alerts
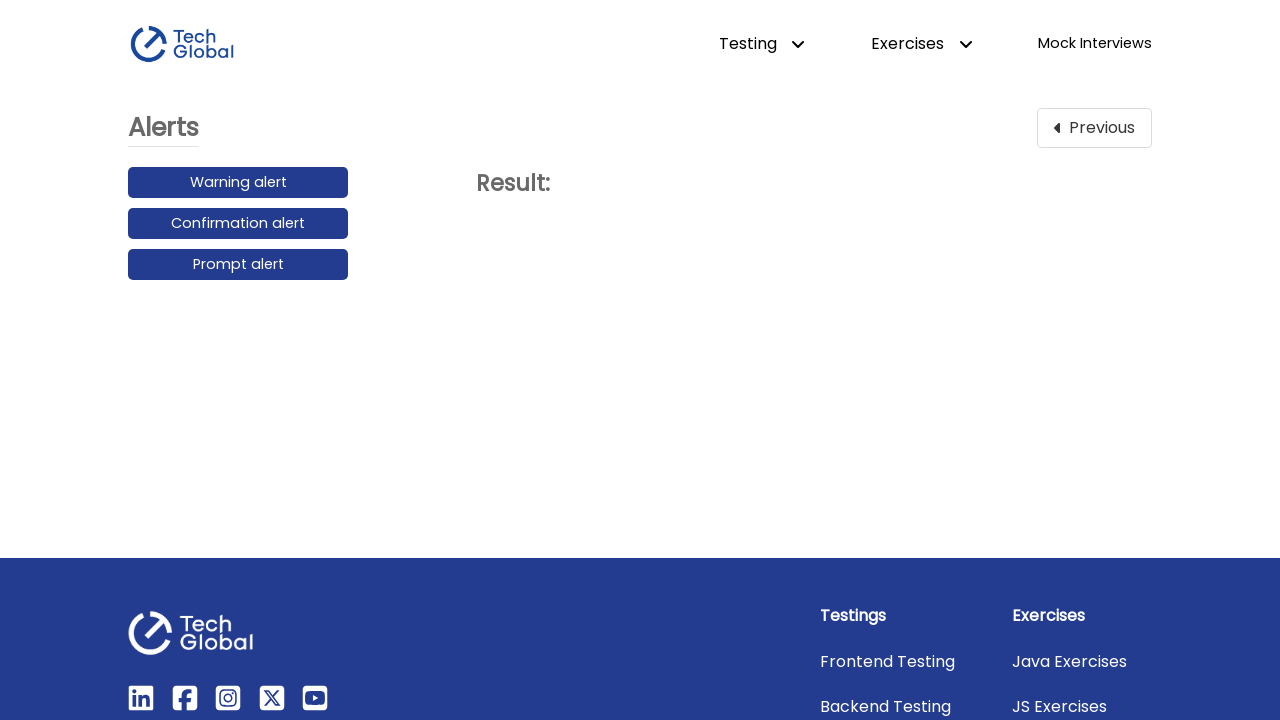

Located all alert buttons on the page
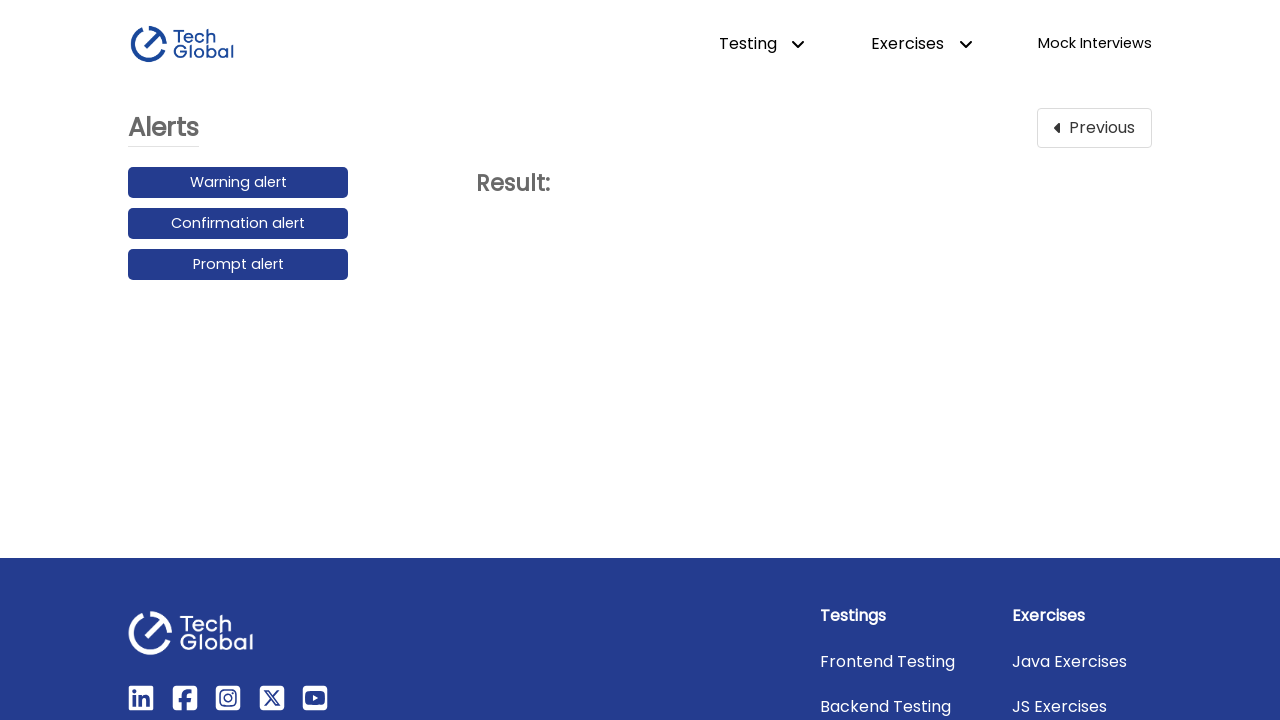

Found 3 alert buttons to trigger
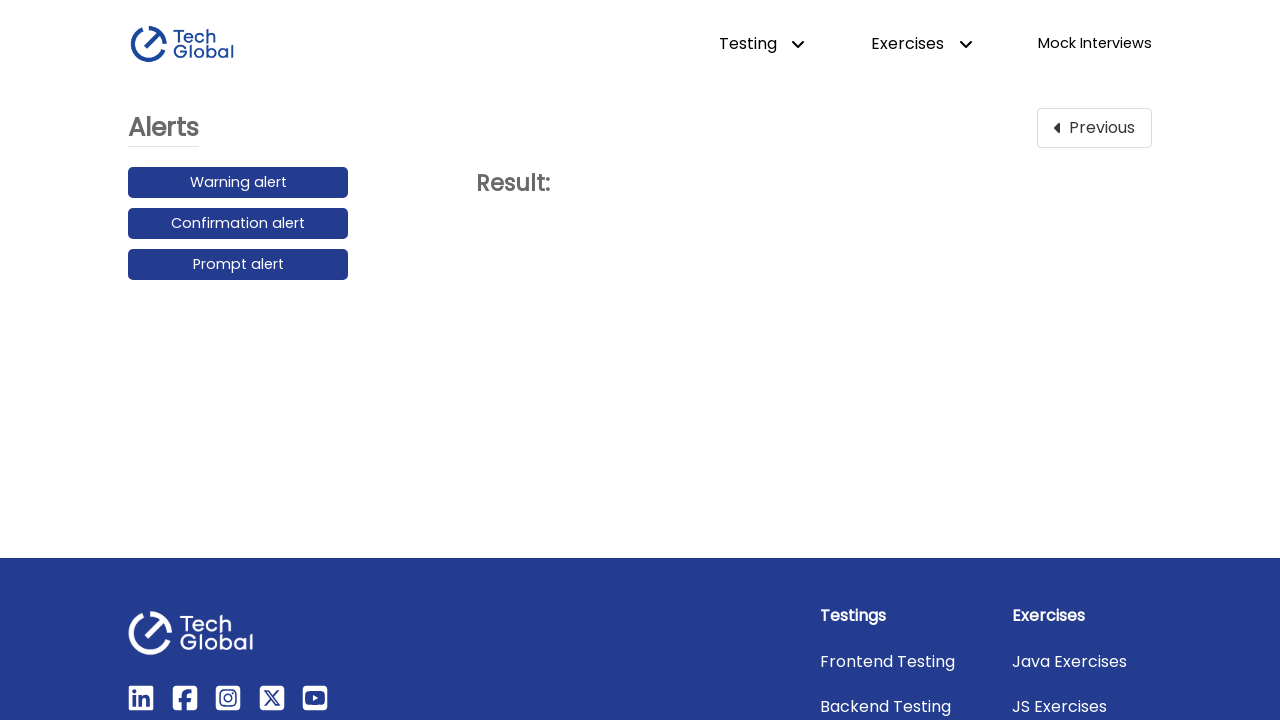

Clicked alert button 1 of 3 at (238, 183) on [id$="alert"] >> nth=0
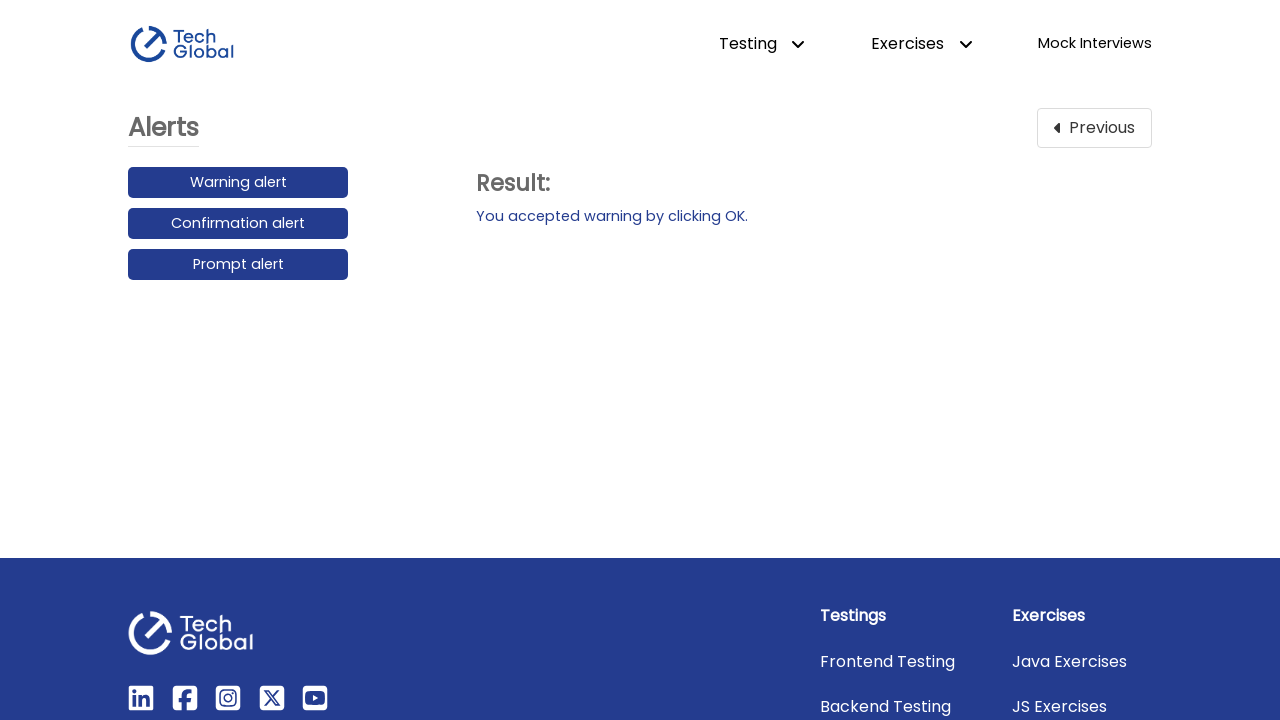

Waited 500ms after accepting alert 1
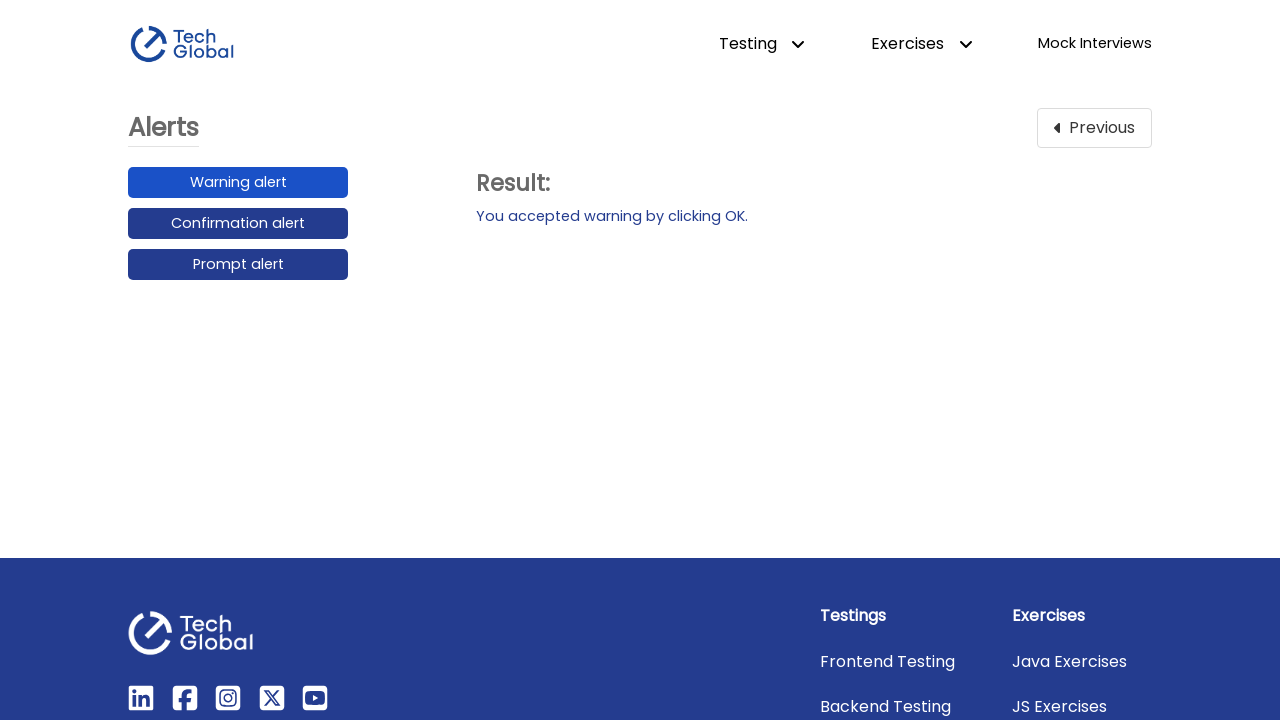

Clicked alert button 2 of 3 at (238, 224) on [id$="alert"] >> nth=1
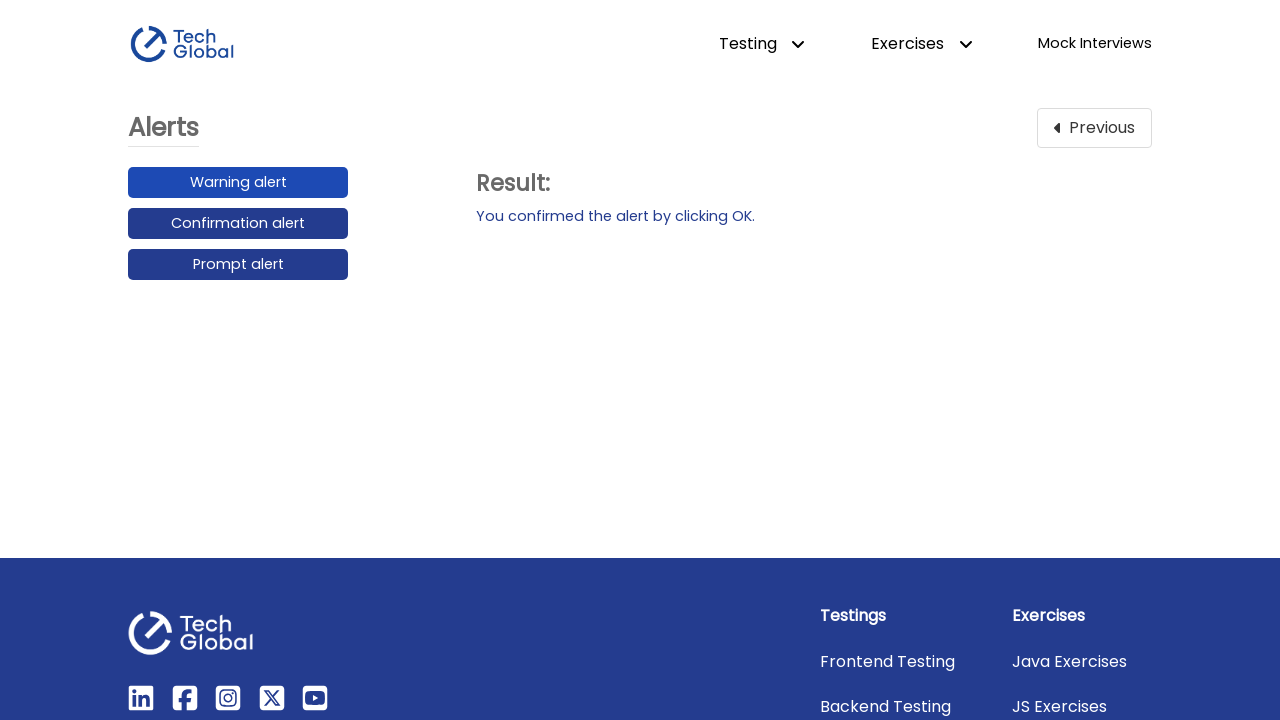

Waited 500ms after accepting alert 2
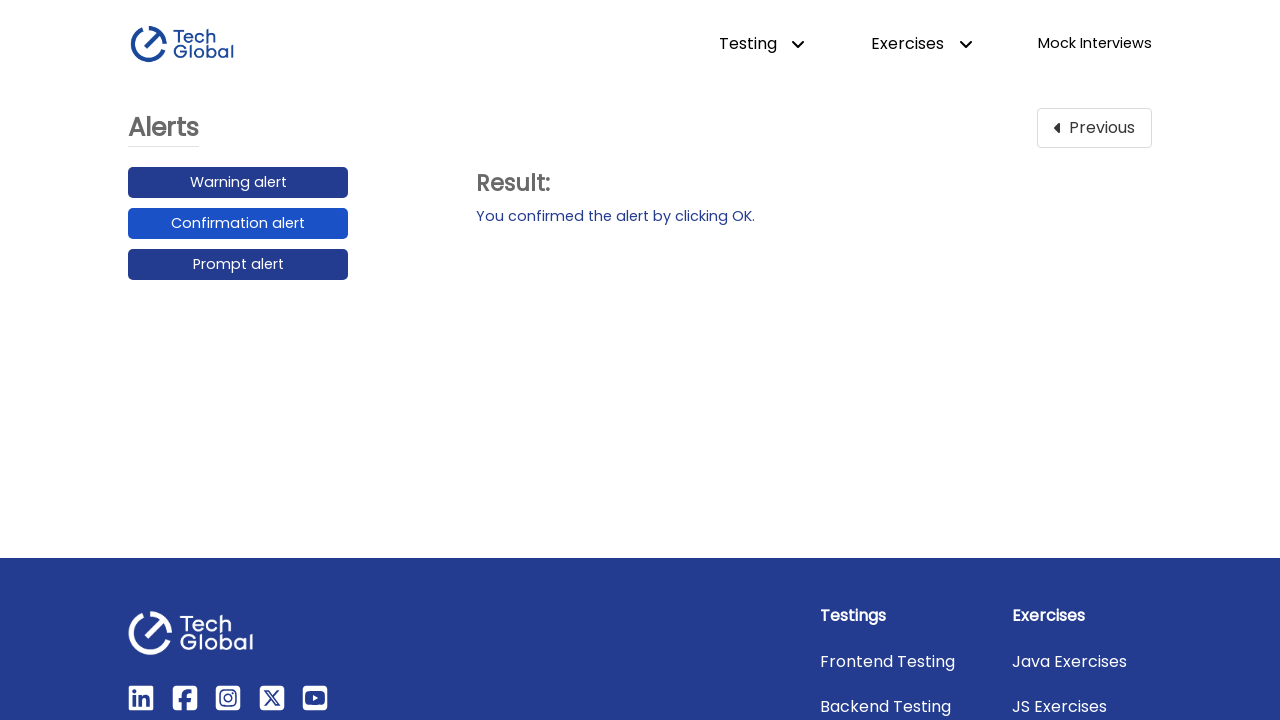

Clicked alert button 3 of 3 at (238, 265) on [id$="alert"] >> nth=2
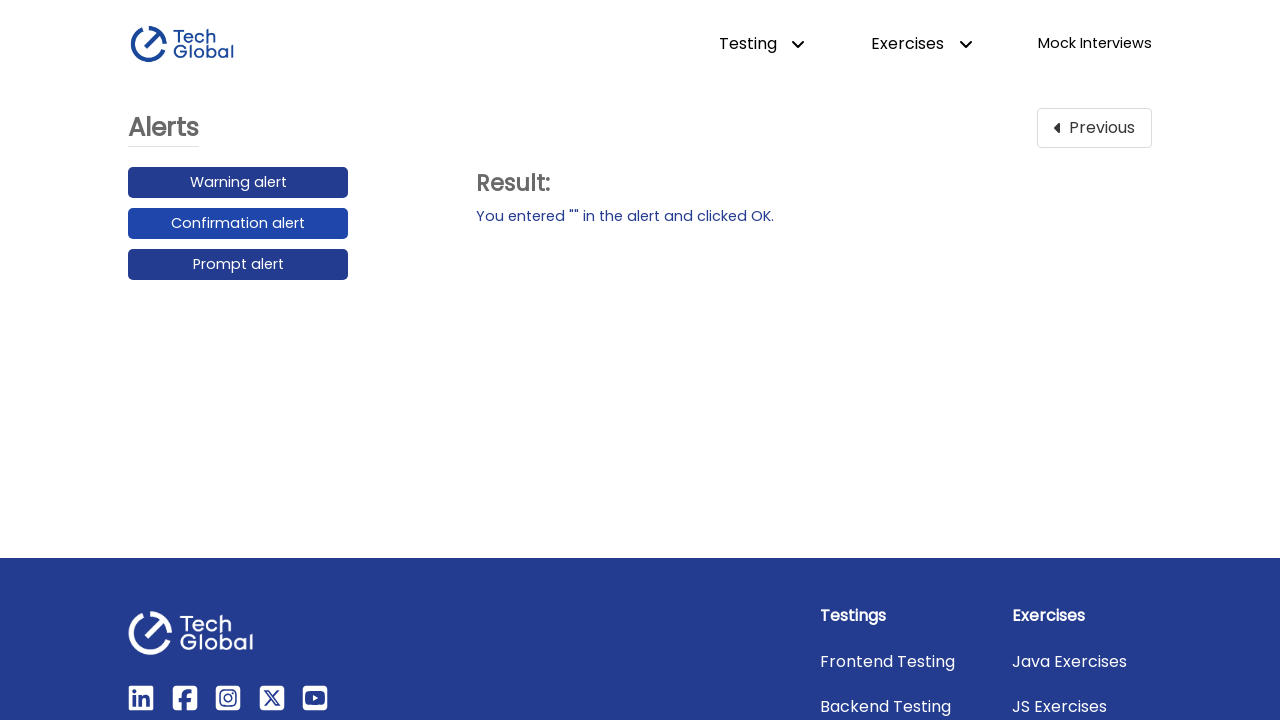

Waited 500ms after accepting alert 3
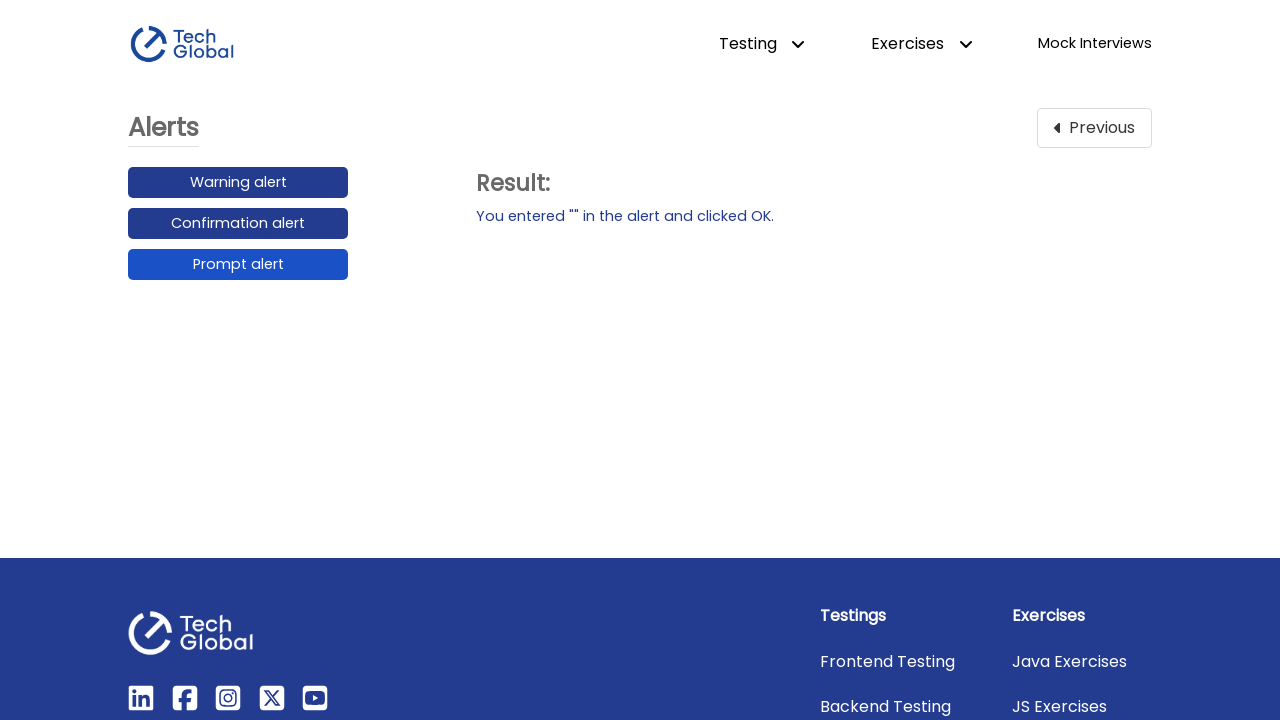

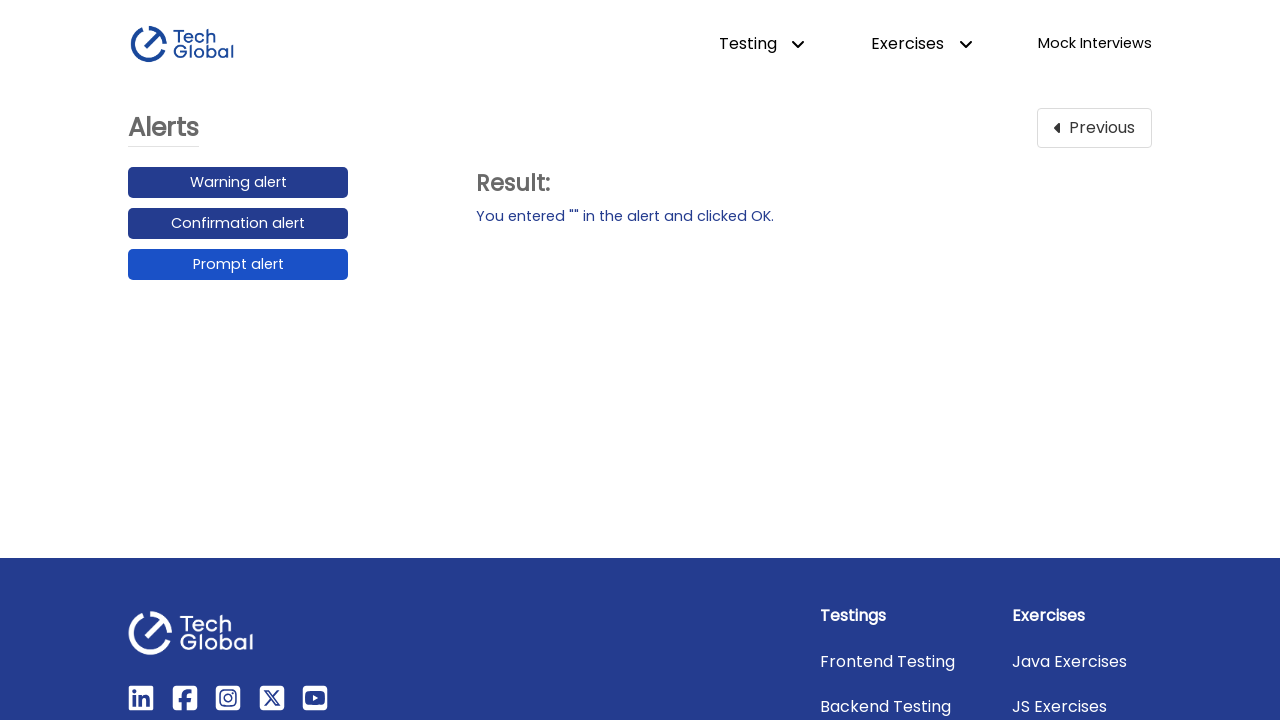